Tests drag and drop functionality on the jQuery UI droppable demo page by switching to an iframe and dragging an element onto a drop target

Starting URL: http://jqueryui.com/demos/droppable/

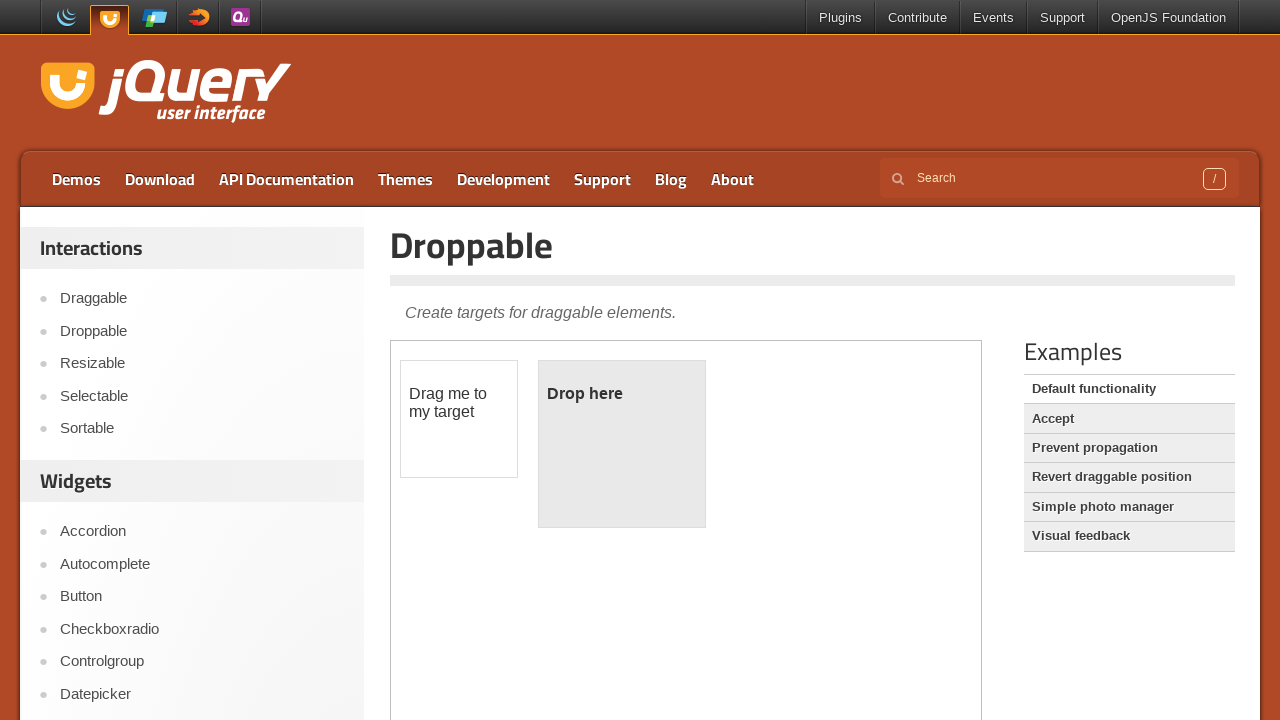

Waited for demo iframe to load
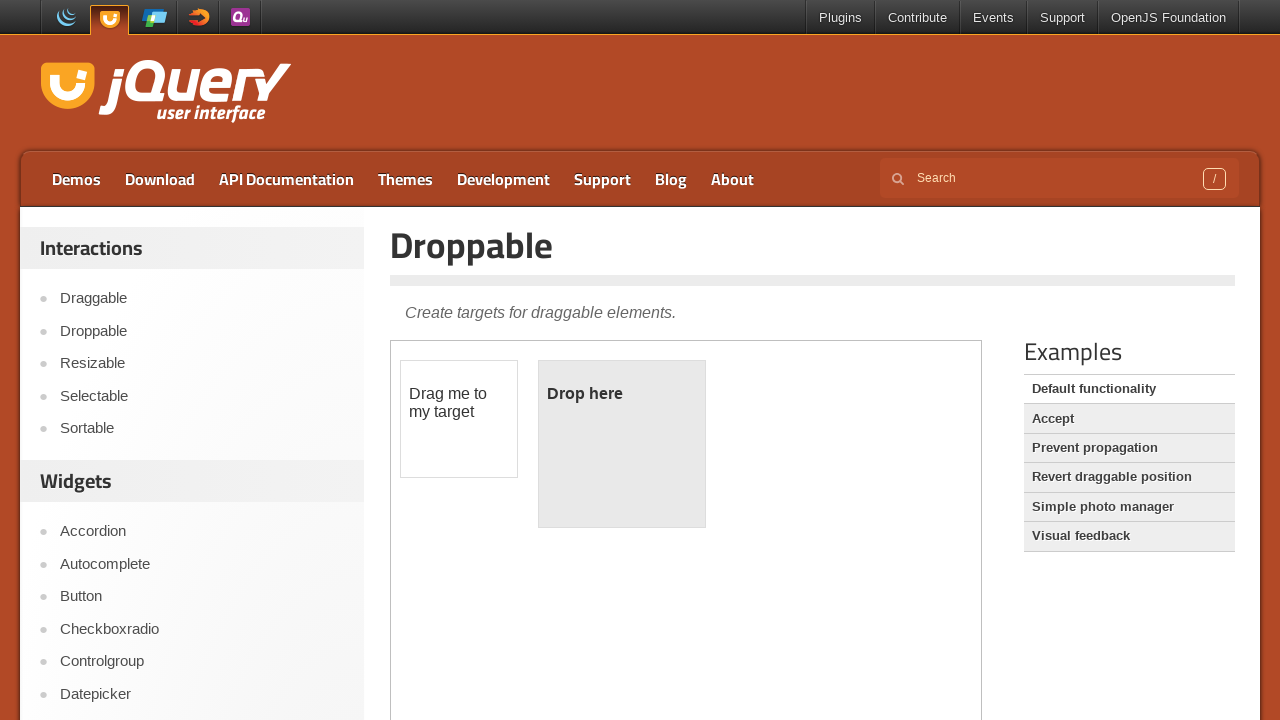

Located the demo iframe frame
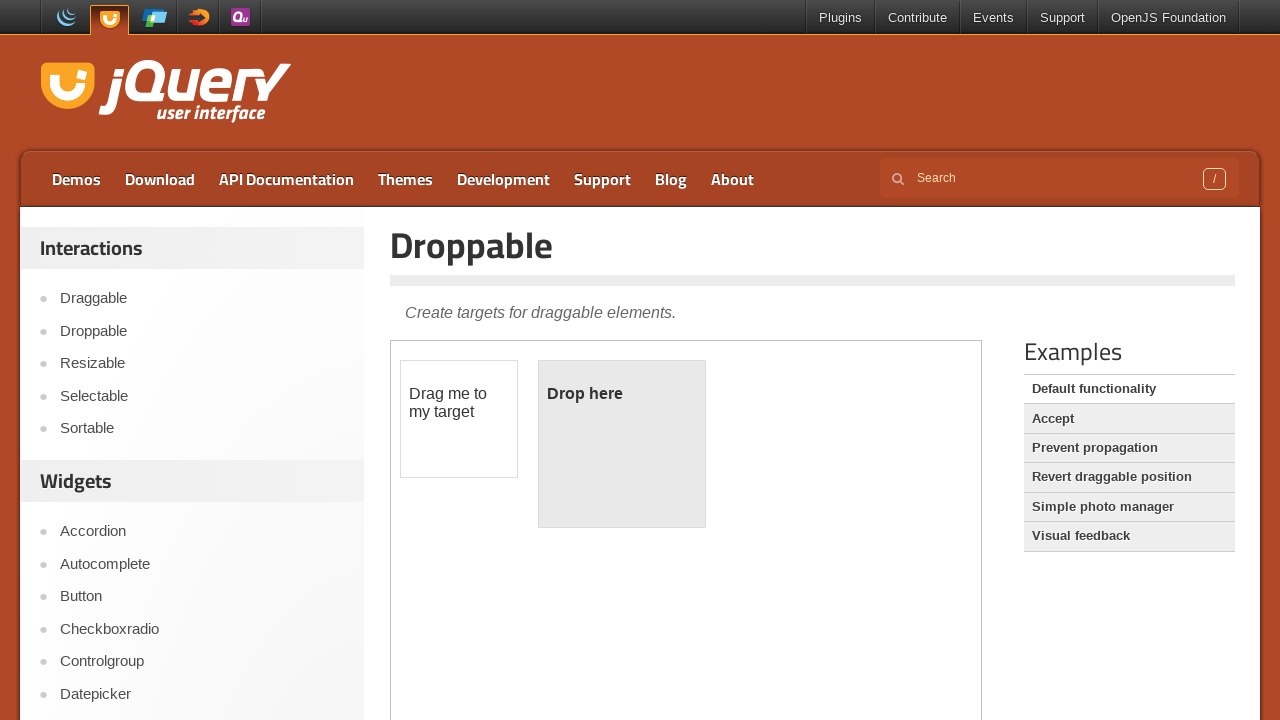

Located draggable element in iframe
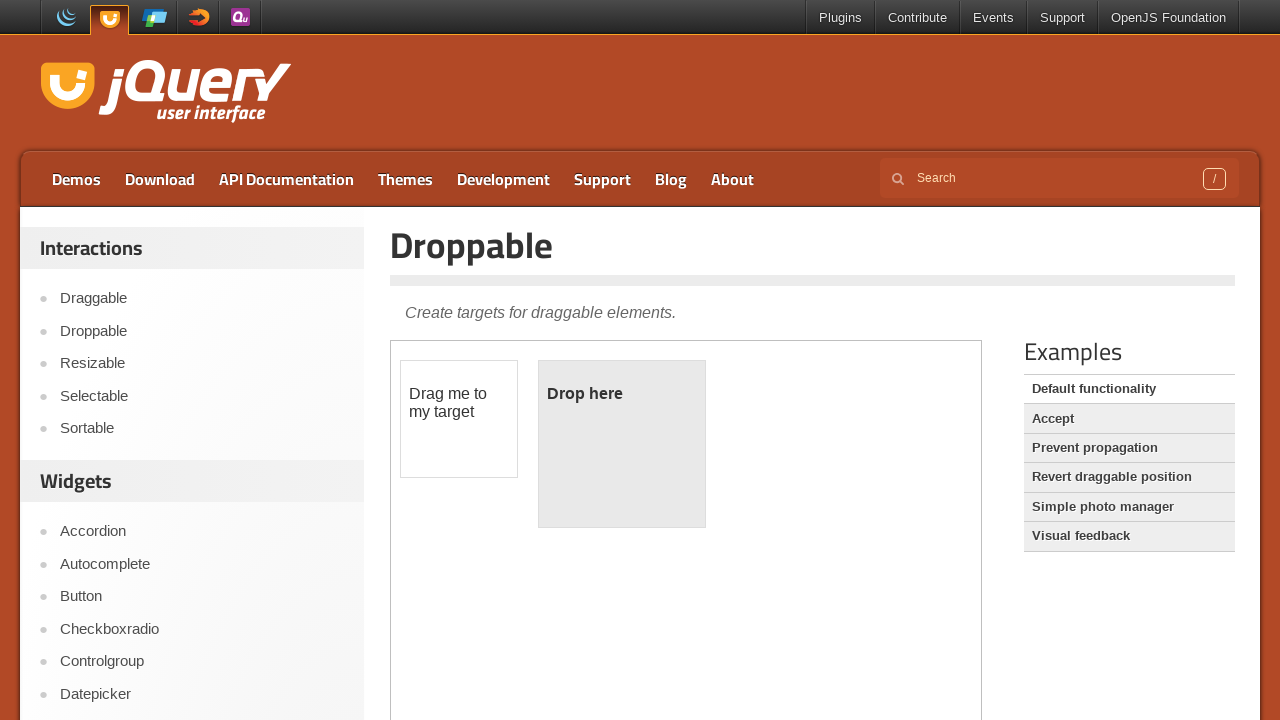

Located droppable element in iframe
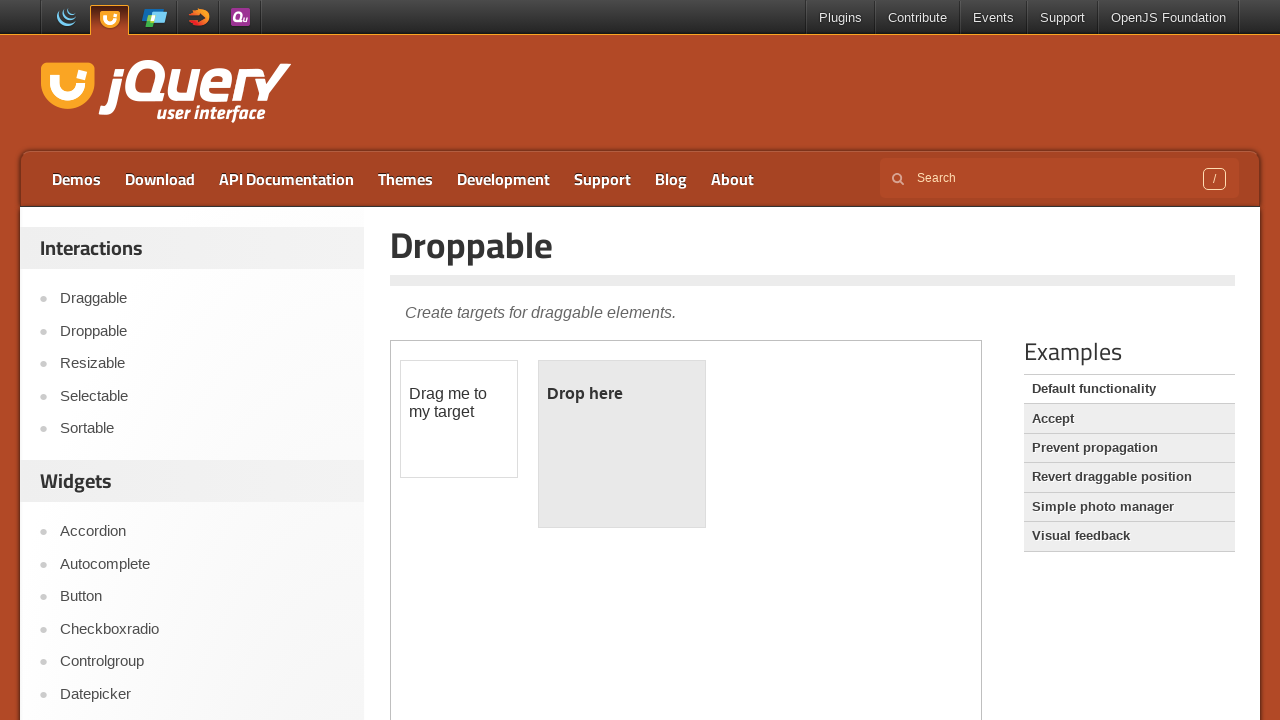

Dragged draggable element onto droppable target at (622, 444)
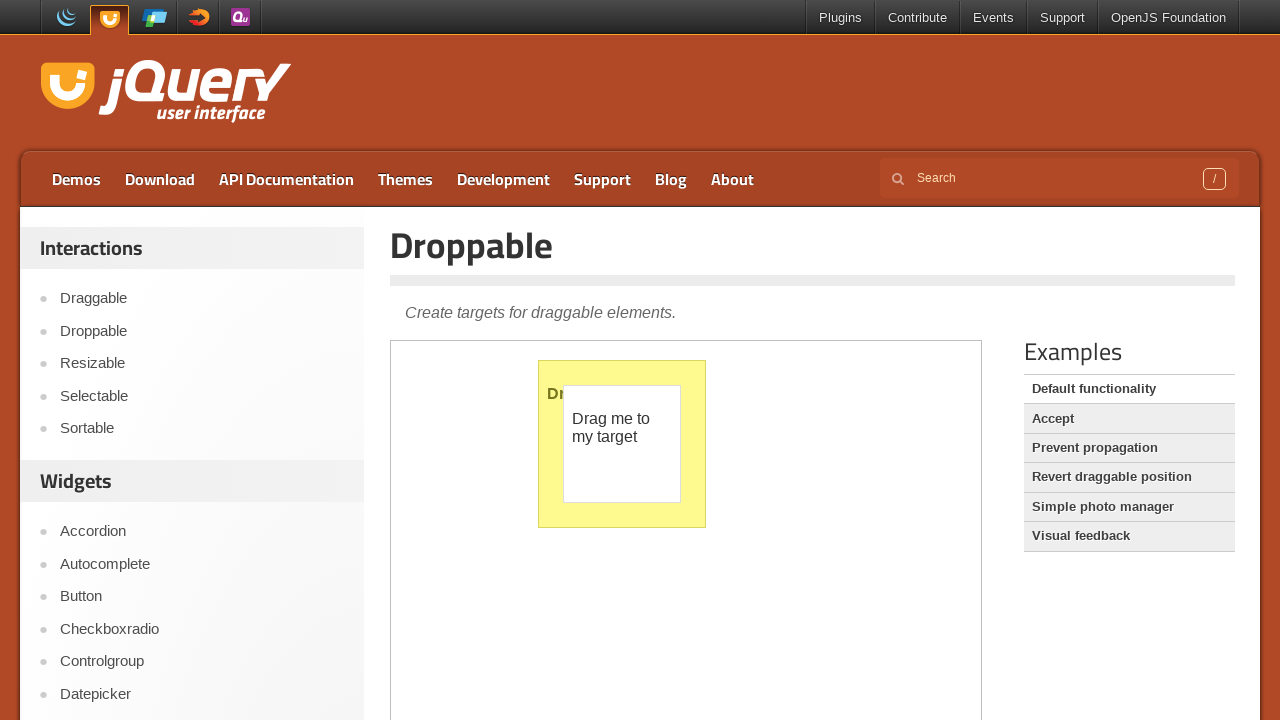

Verified drag and drop successful - droppable element now shows 'Dropped!' text
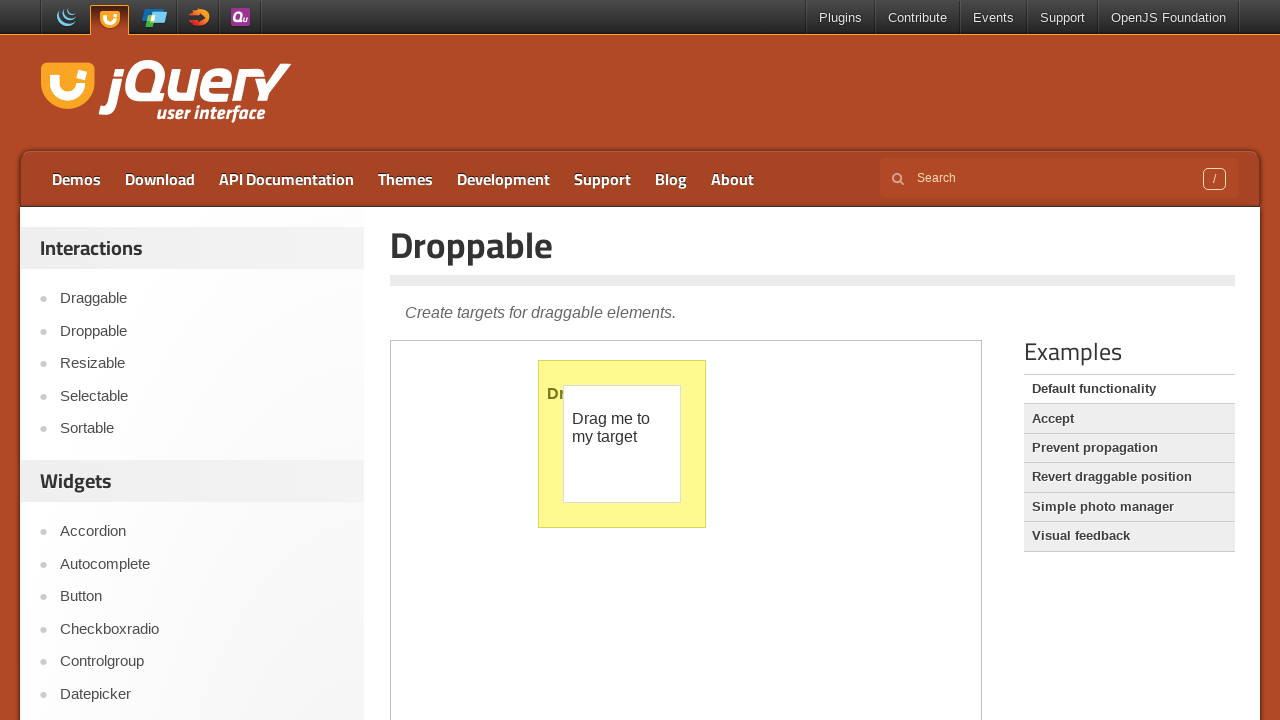

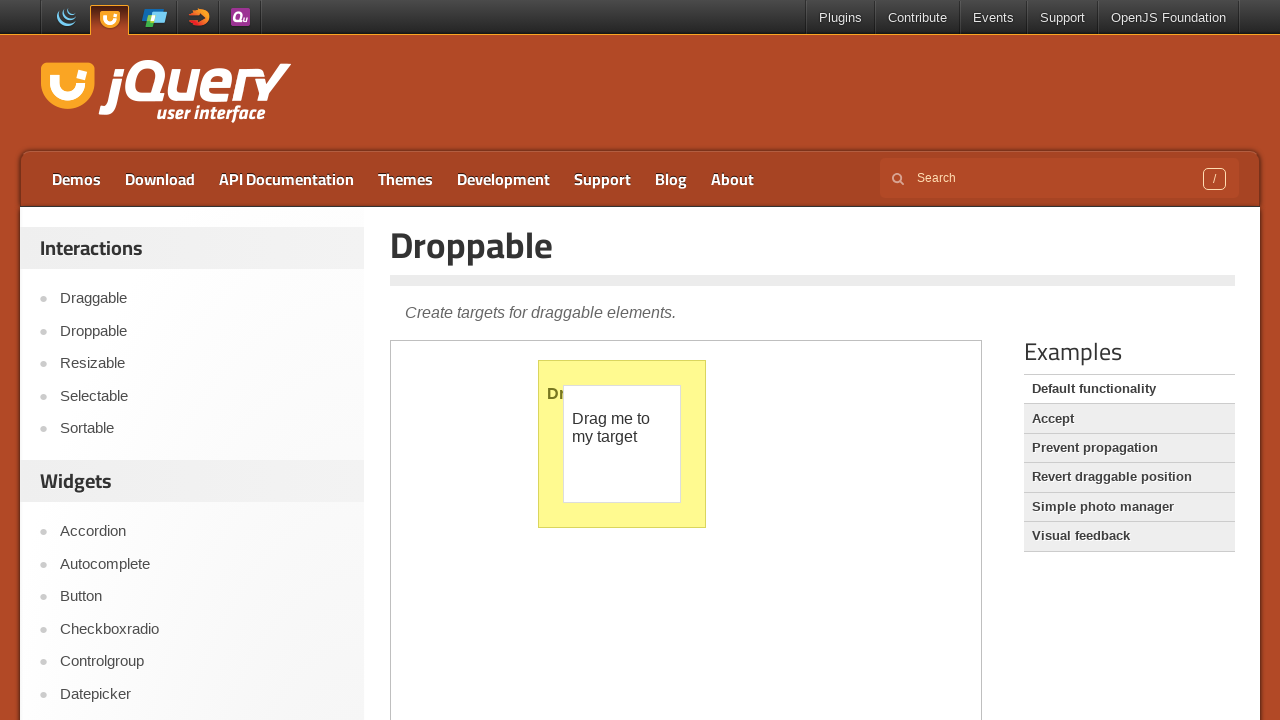